Navigates to the Salesforce Australia homepage and waits for the page to fully load

Starting URL: https://www.salesforce.com/au/

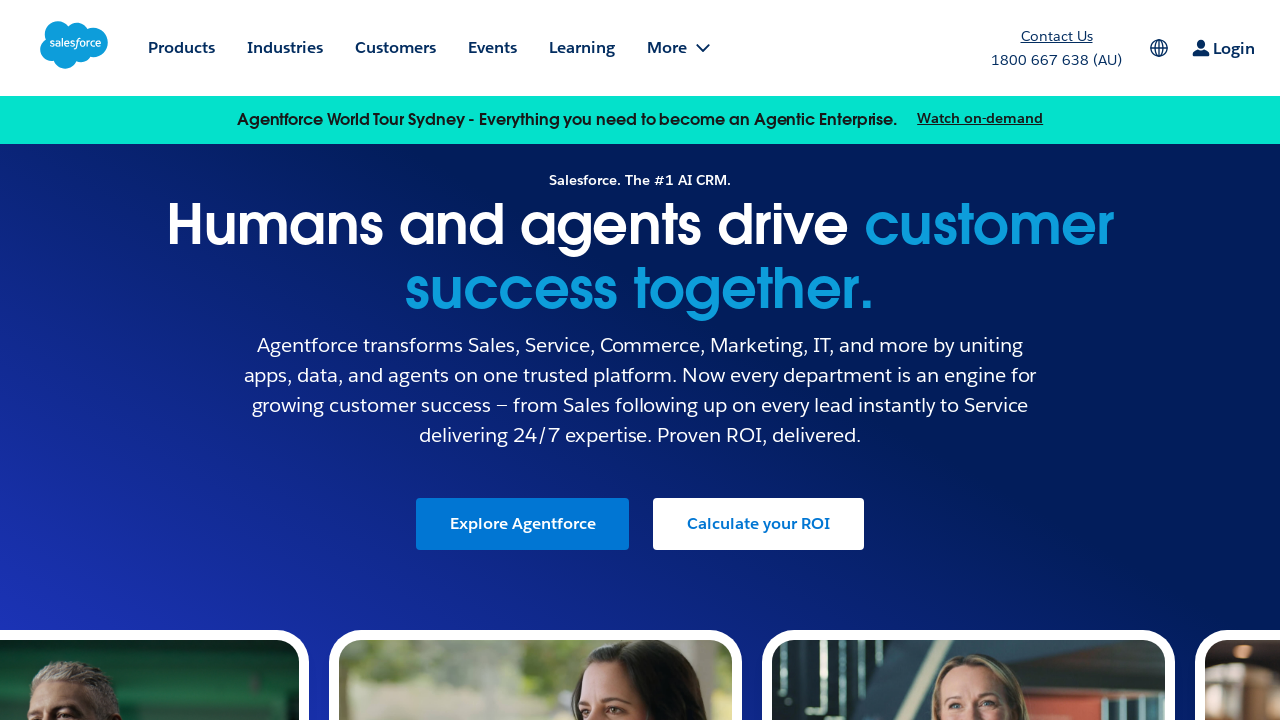

Navigated to Salesforce Australia homepage
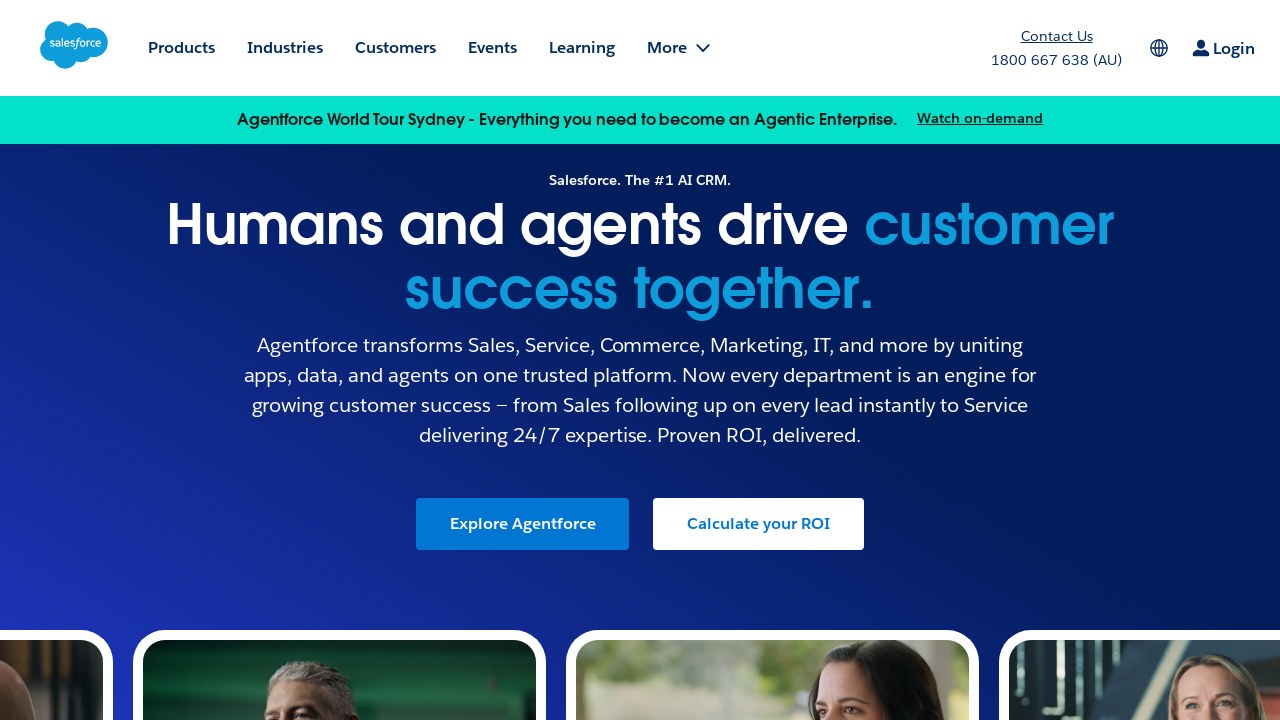

Page fully loaded and network idle
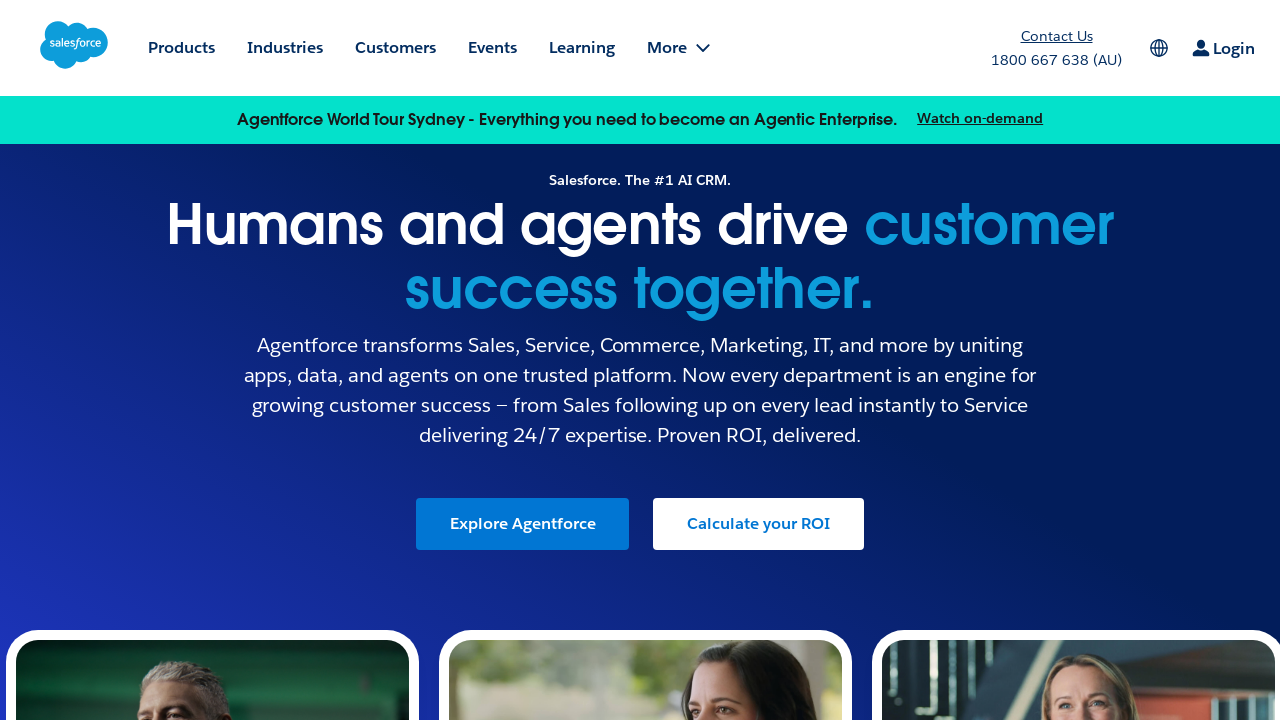

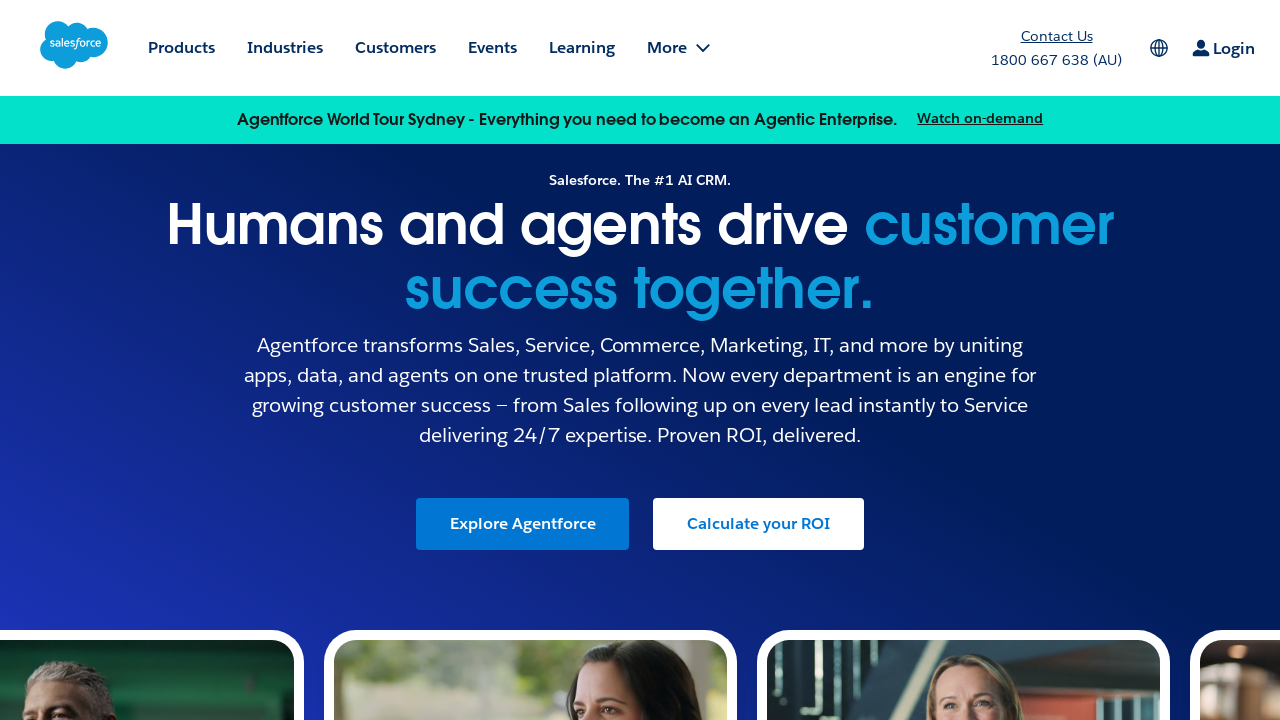